Tests mouse over behavior by clicking a link twice and verifying the click counter increments to 2

Starting URL: http://uitestingplayground.com/

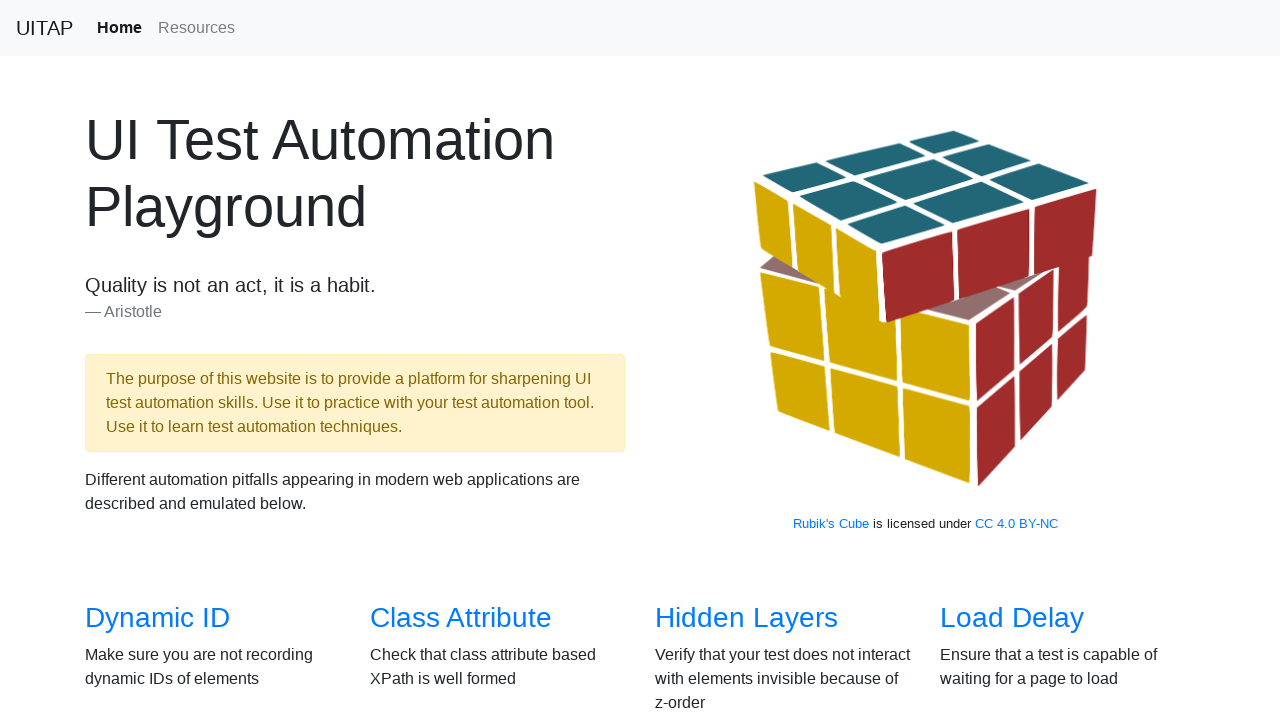

Clicked on the 'Mouse Over' section link at (732, 360) on xpath=//*[@id='overview']/div/div[4]/div[3]/h3/a
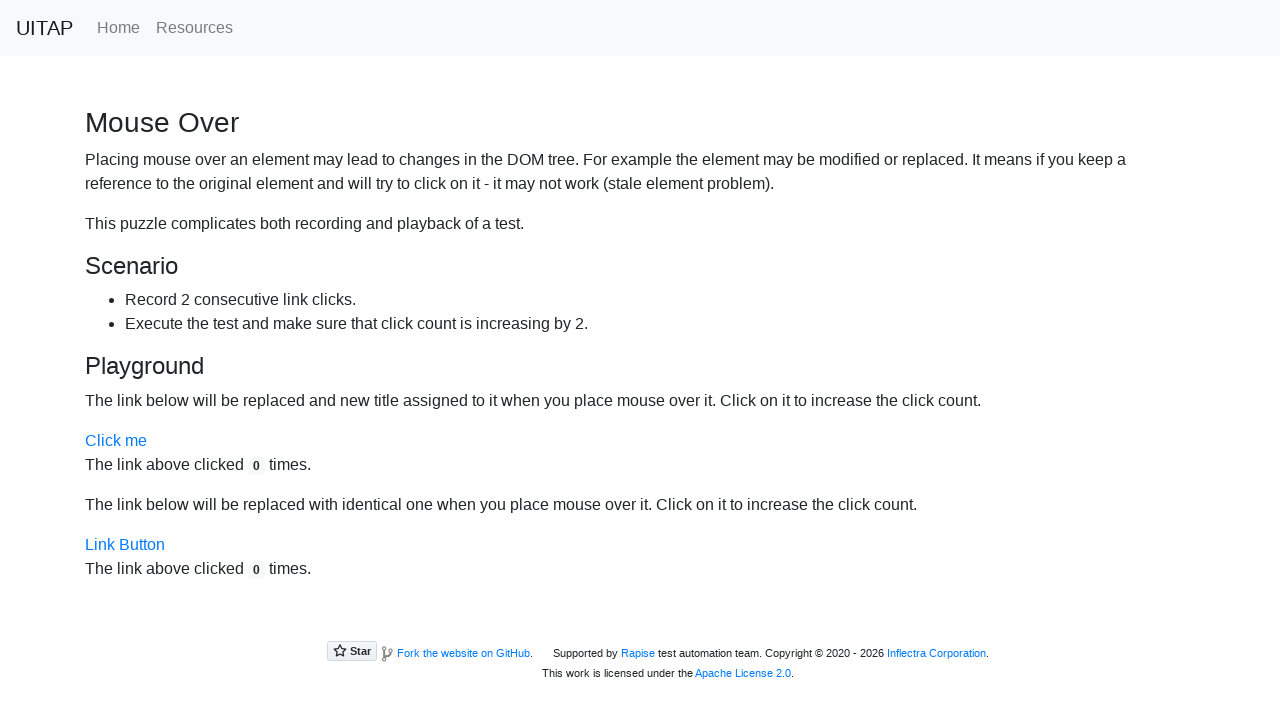

Clicked the link first time at (116, 441) on xpath=//html/body/section/div/div[1]/a
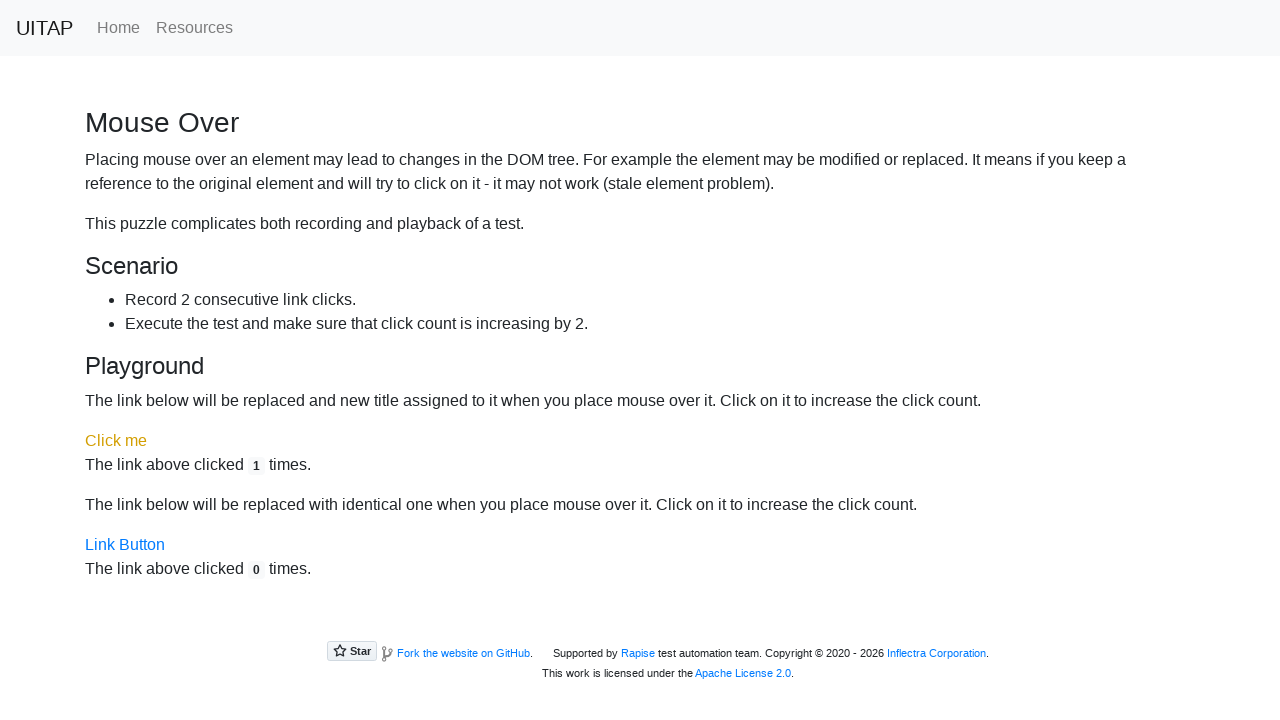

Clicked the link second time at (116, 441) on xpath=//html/body/section/div/div[1]/a
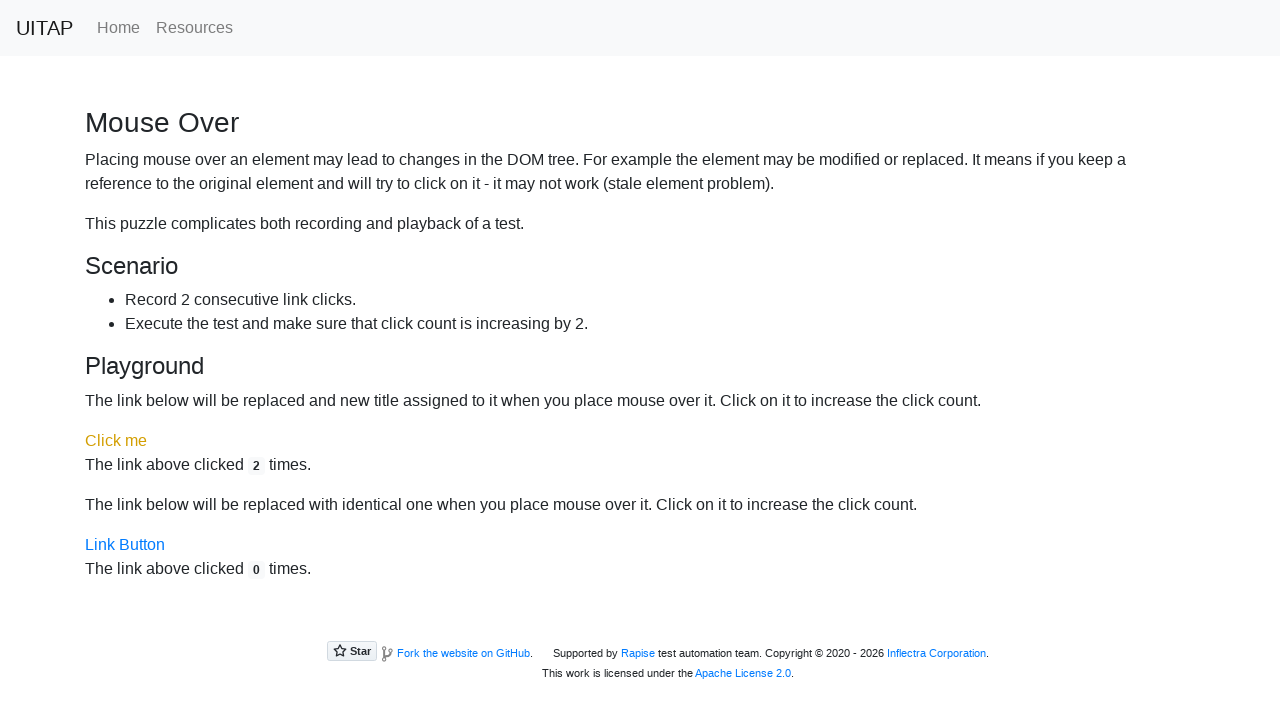

Located click count element
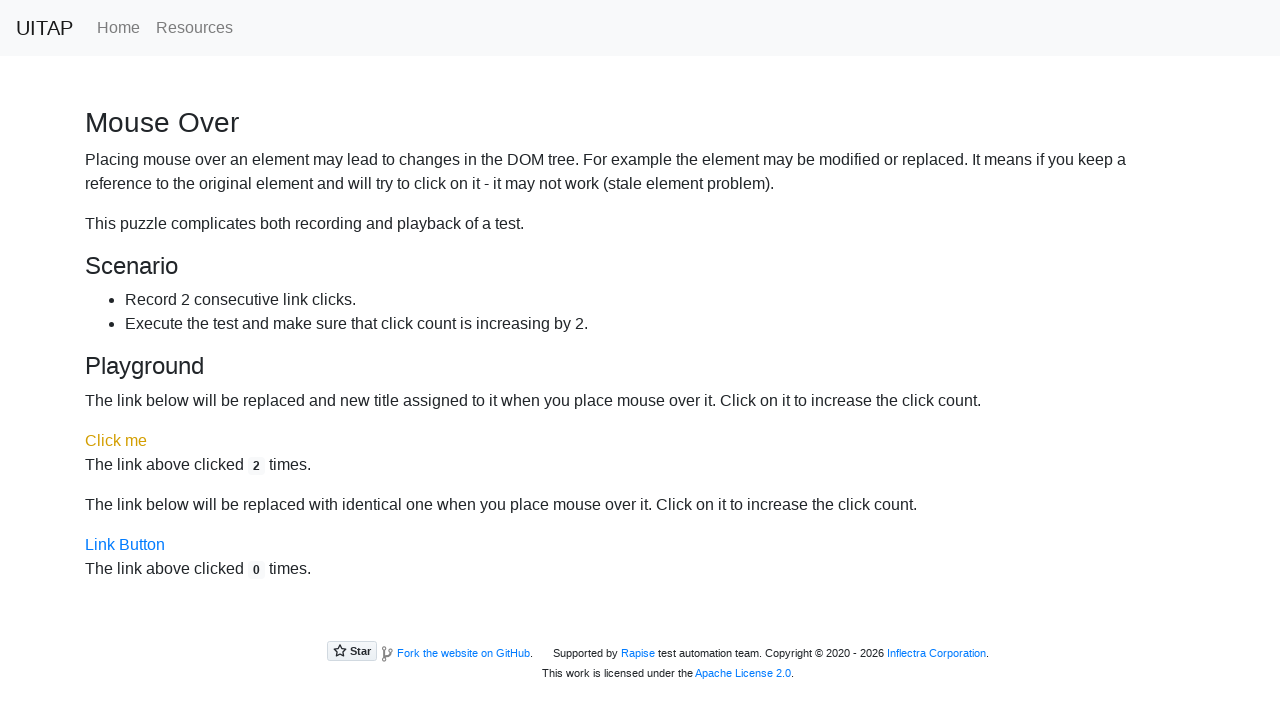

Verified click count incremented to 2
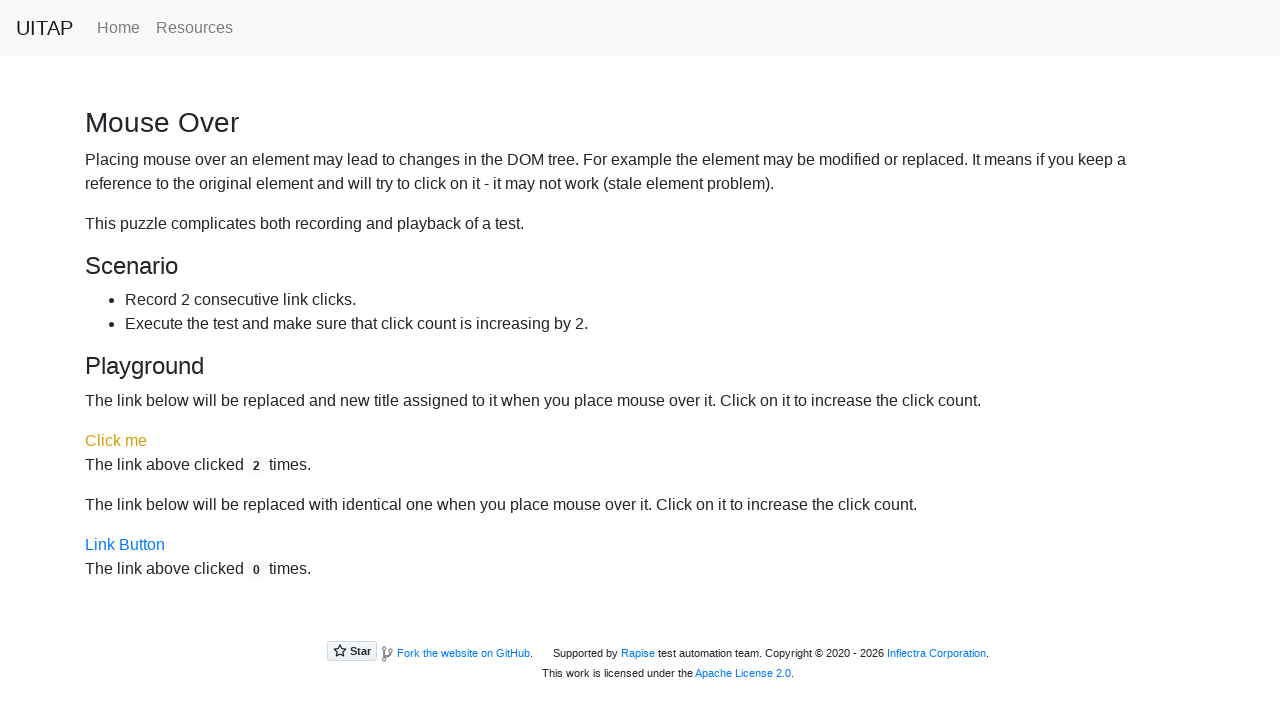

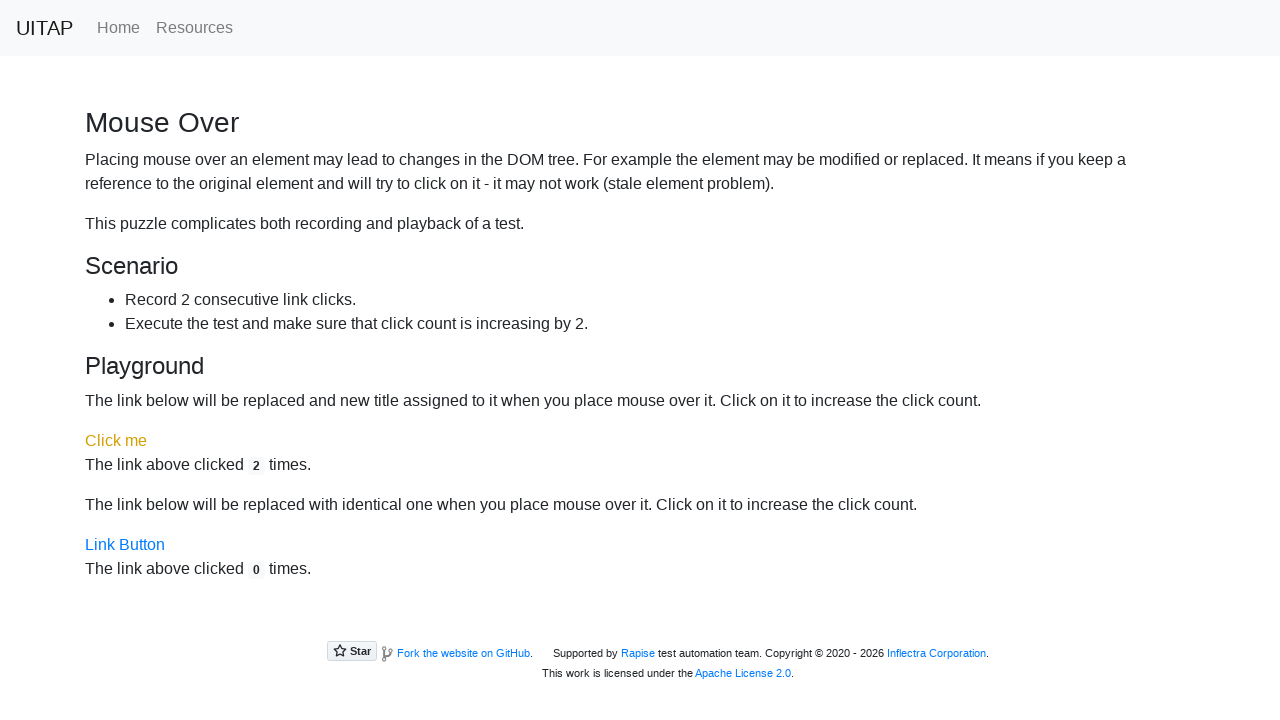